Navigates to the Context Menu page, right-clicks on the hot spot, and handles the resulting alert

Starting URL: https://the-internet.herokuapp.com

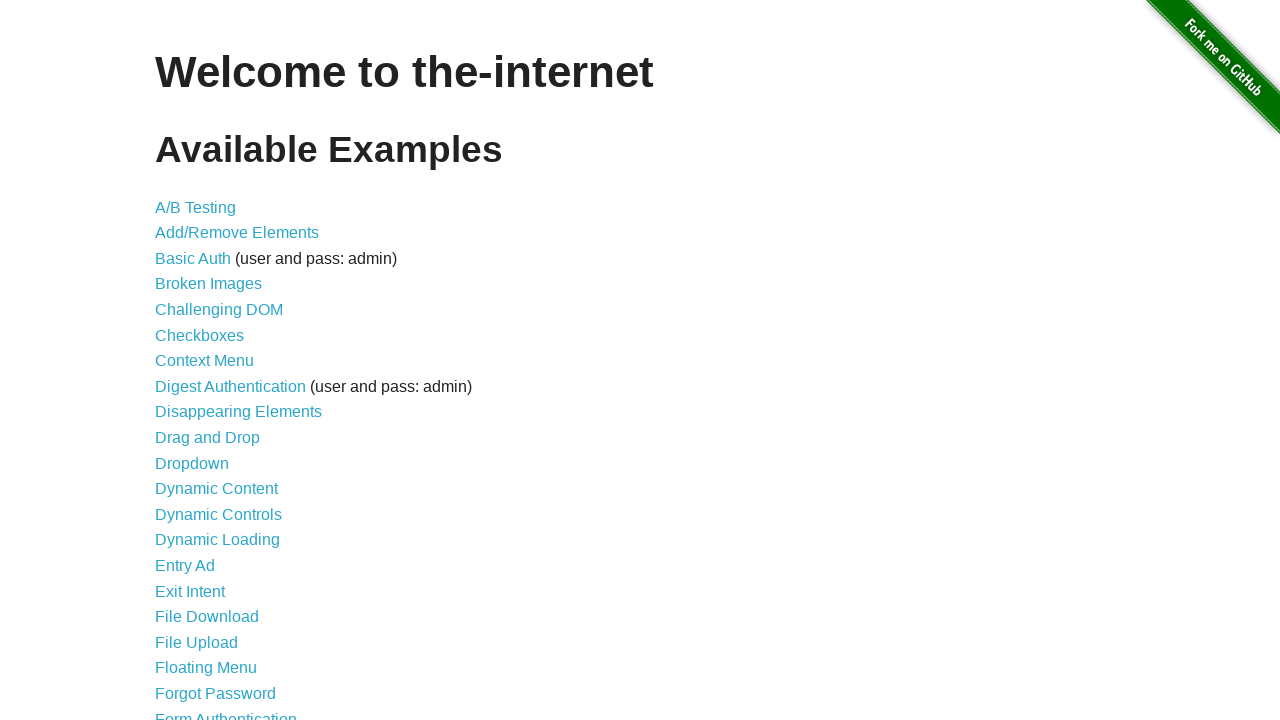

Clicked on Context Menu link at (204, 361) on text=Context Menu
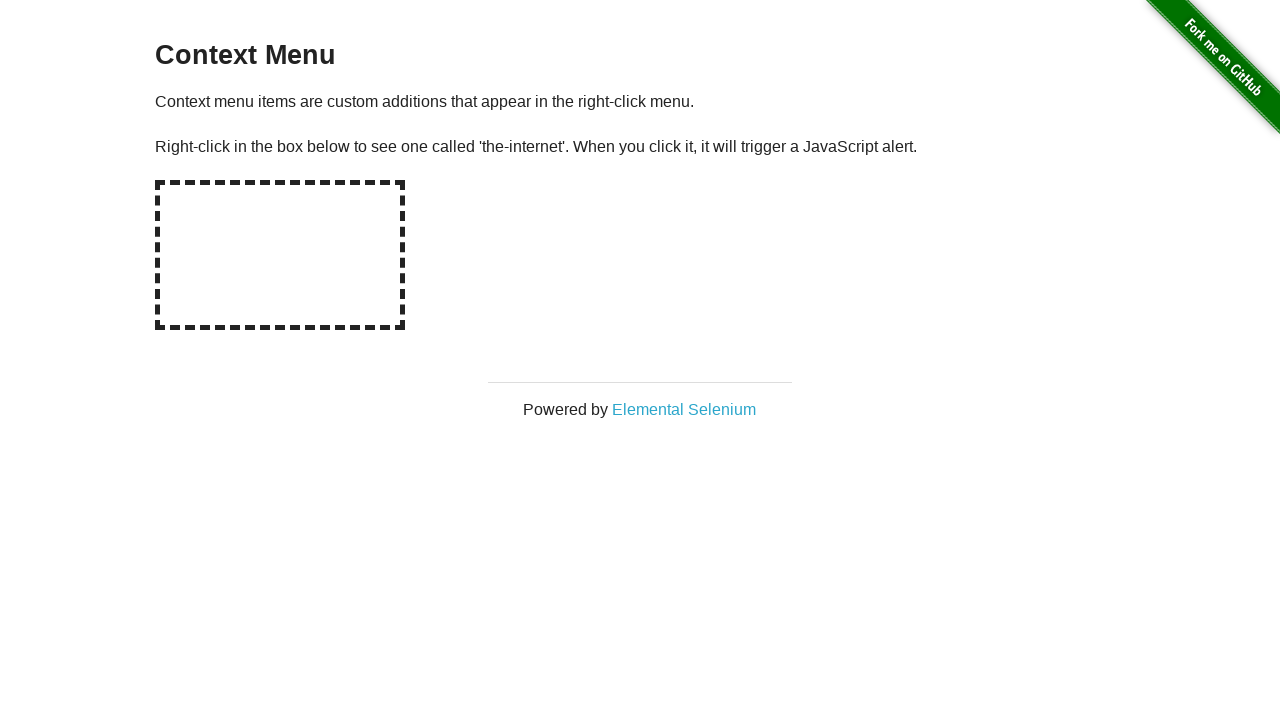

Waited for Context Menu page URL to load
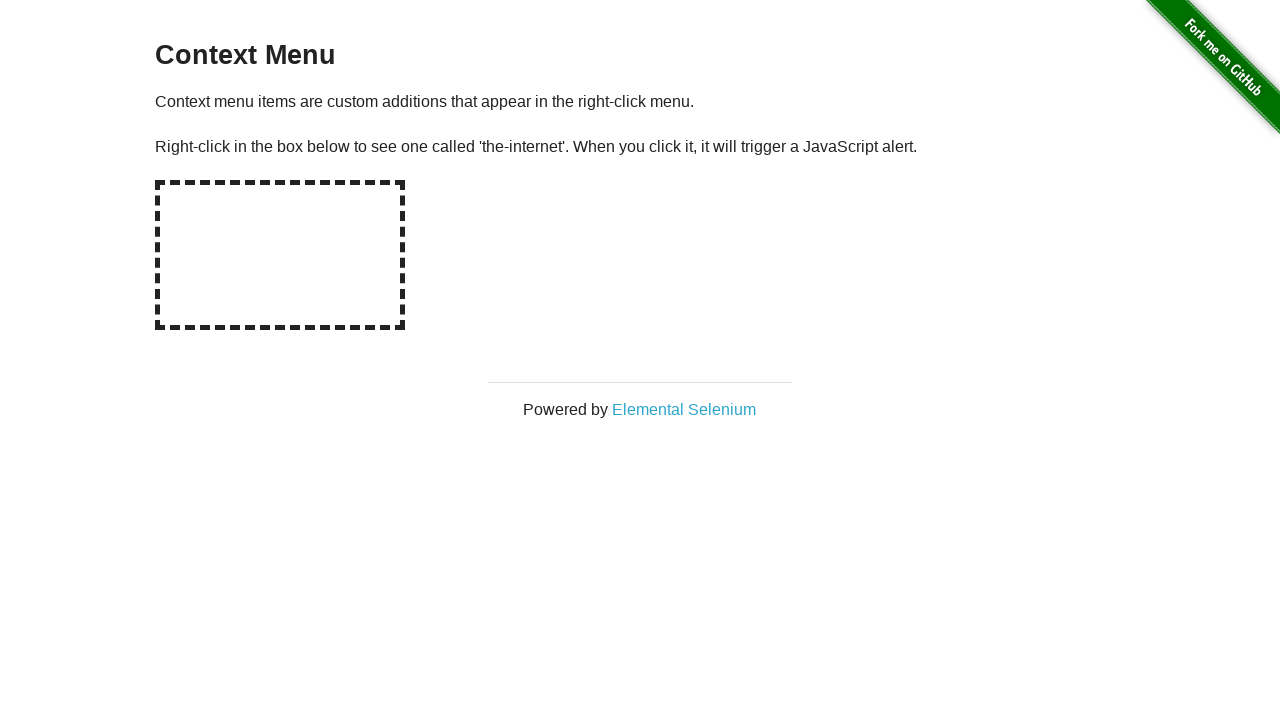

Waited for Context Menu heading to appear
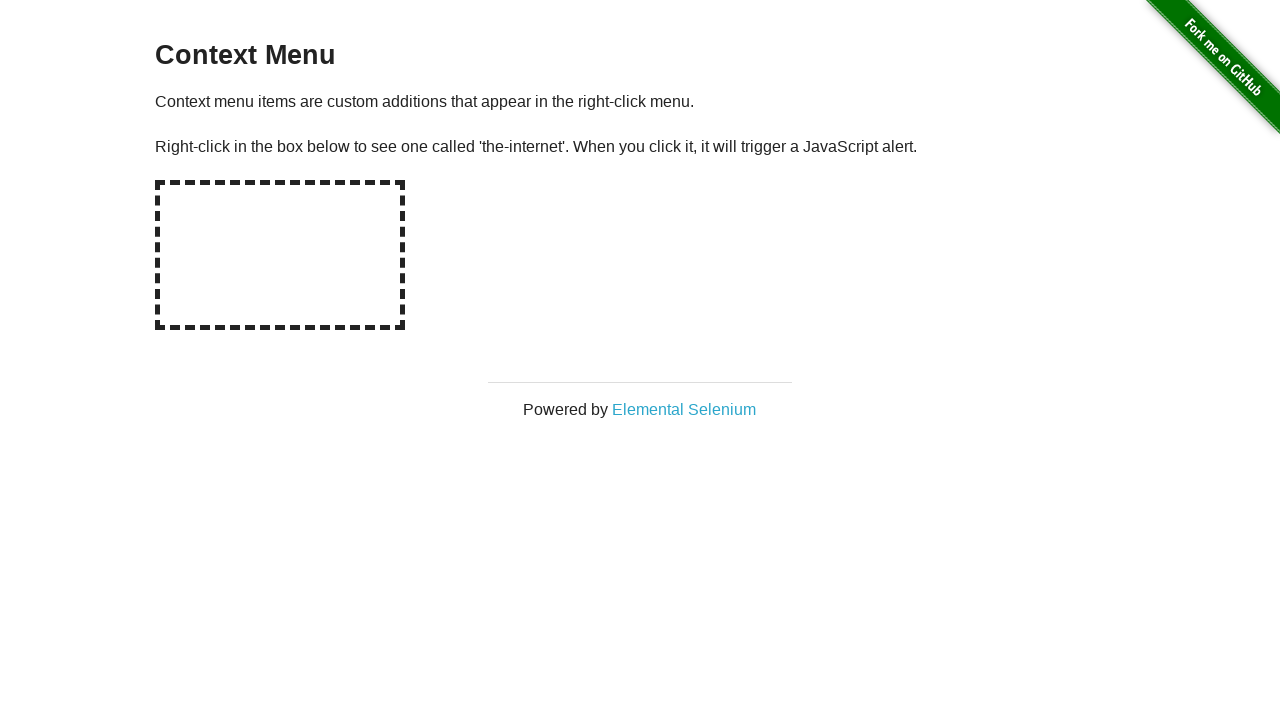

Set up dialog handler to accept alerts
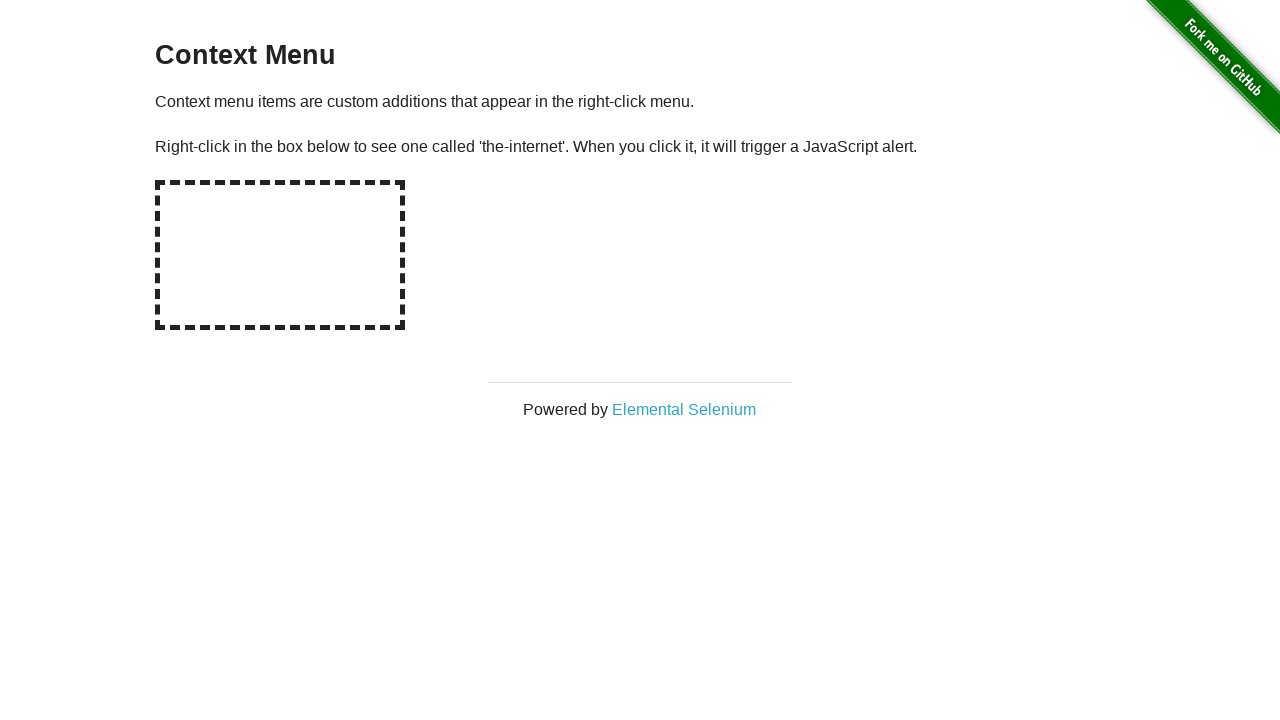

Right-clicked on the hot spot element at (280, 255) on #hot-spot
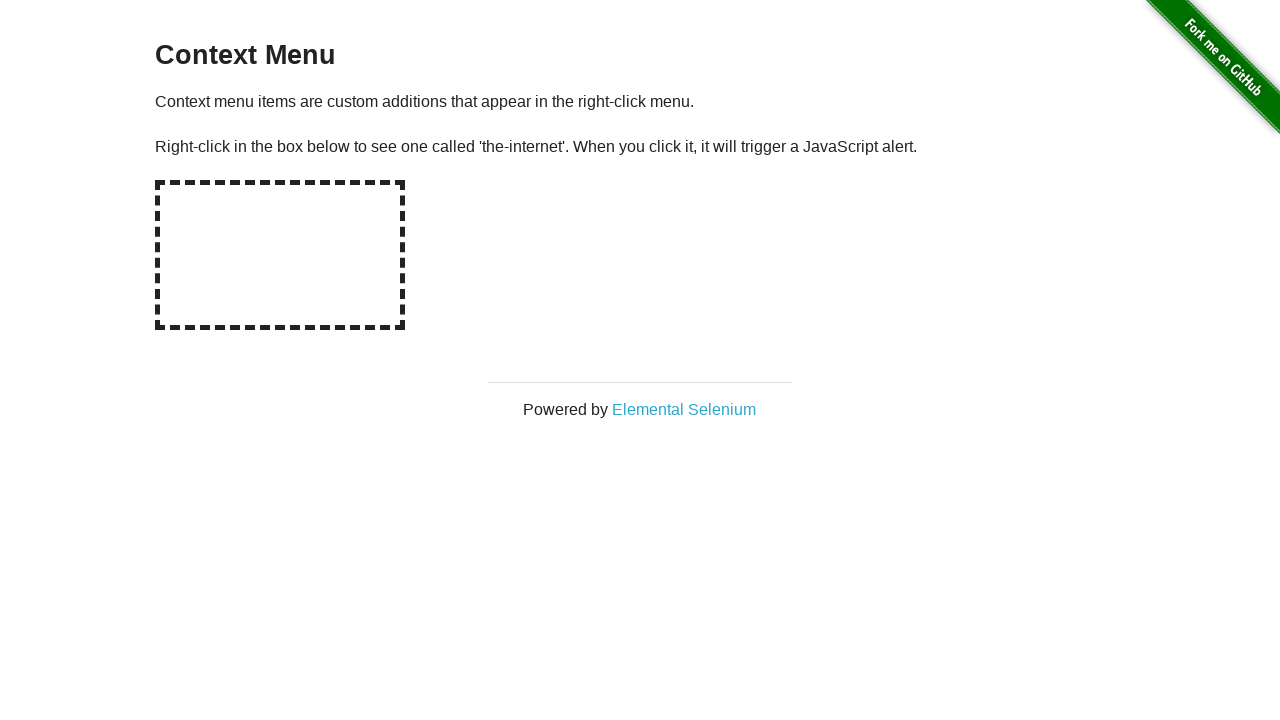

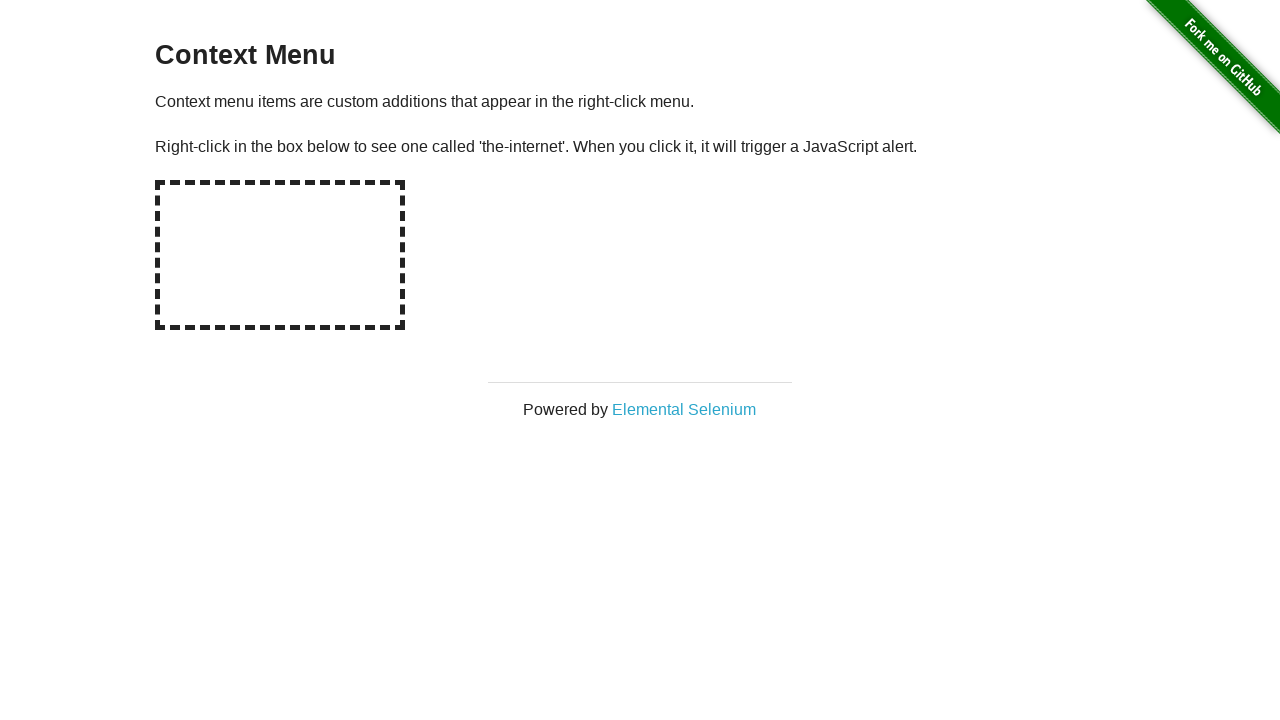